Tests table sorting functionality by selecting a page size, capturing initial data, clicking the sort column header, and verifying the data is properly sorted

Starting URL: https://rahulshettyacademy.com/seleniumPractise/#/offers

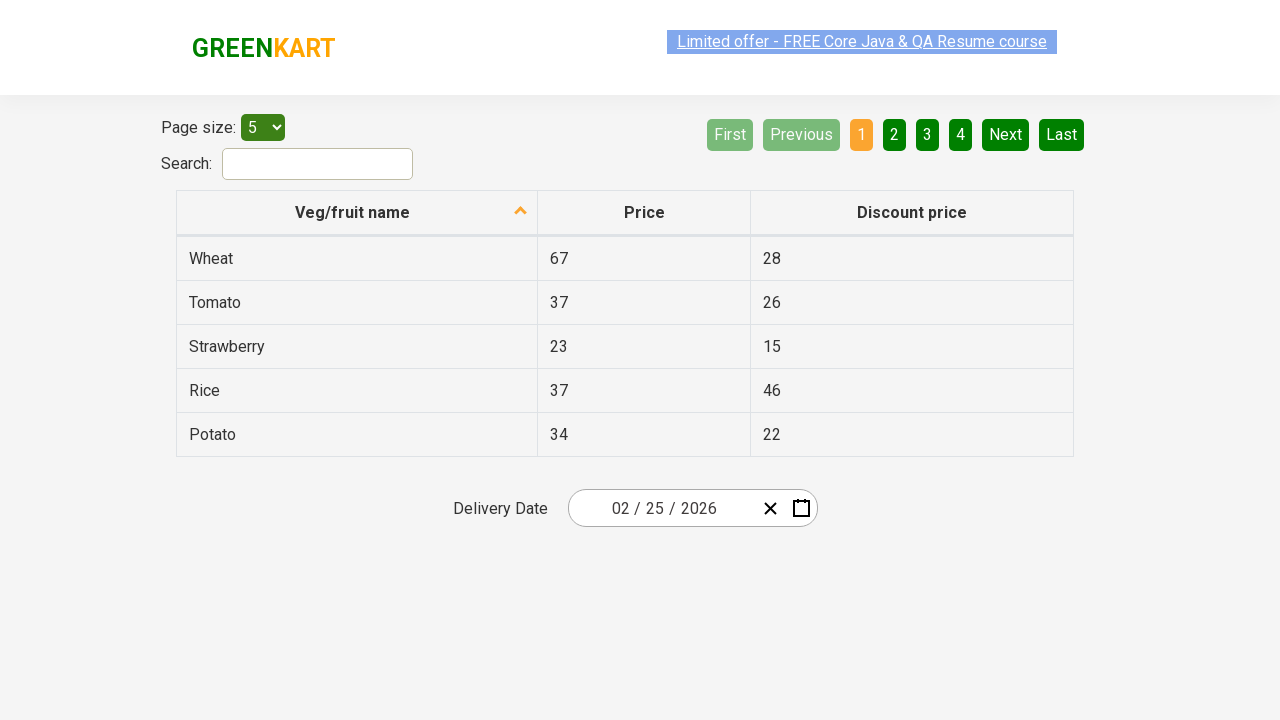

Selected 20 items per page from dropdown on #page-menu
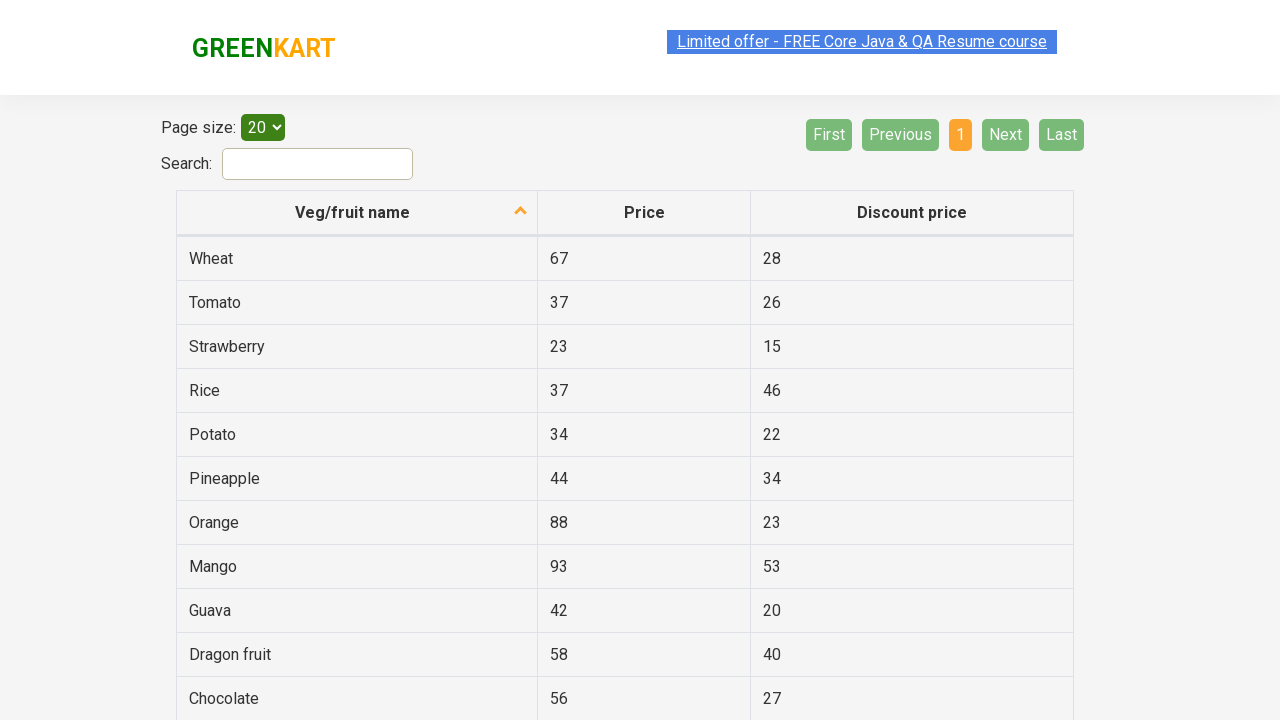

Waited for table to update after page size selection
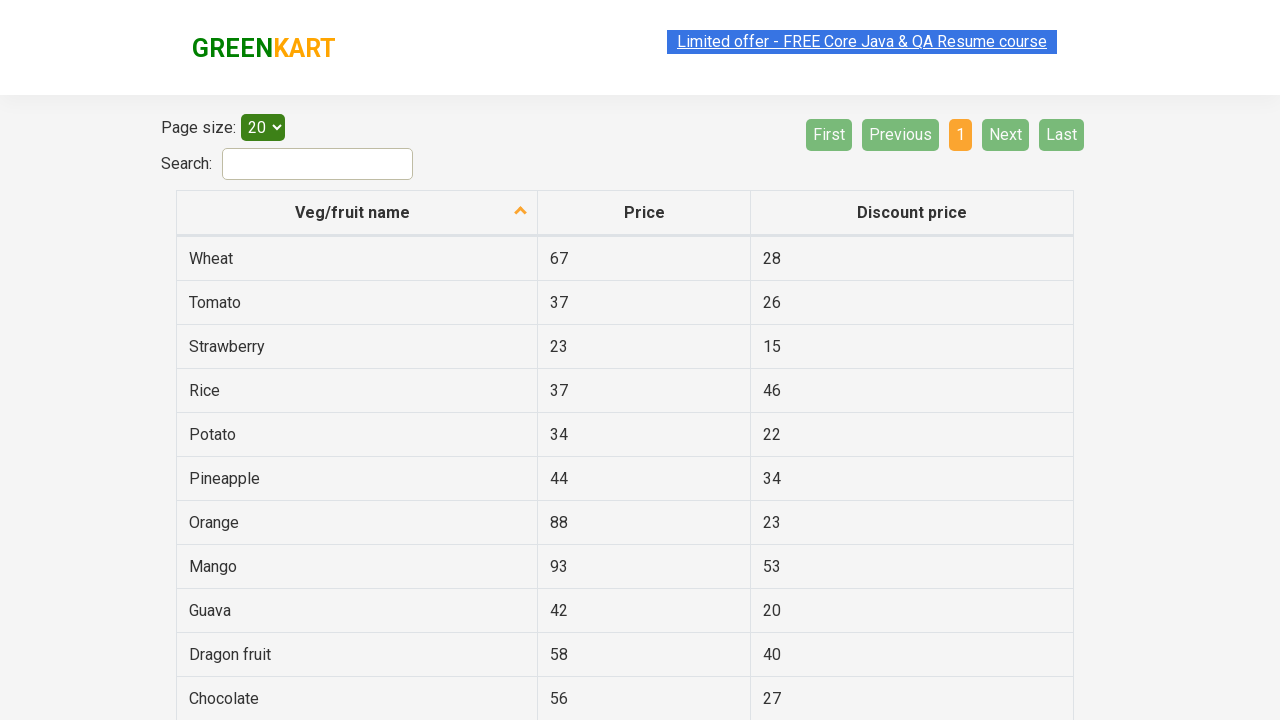

Located all elements in first column
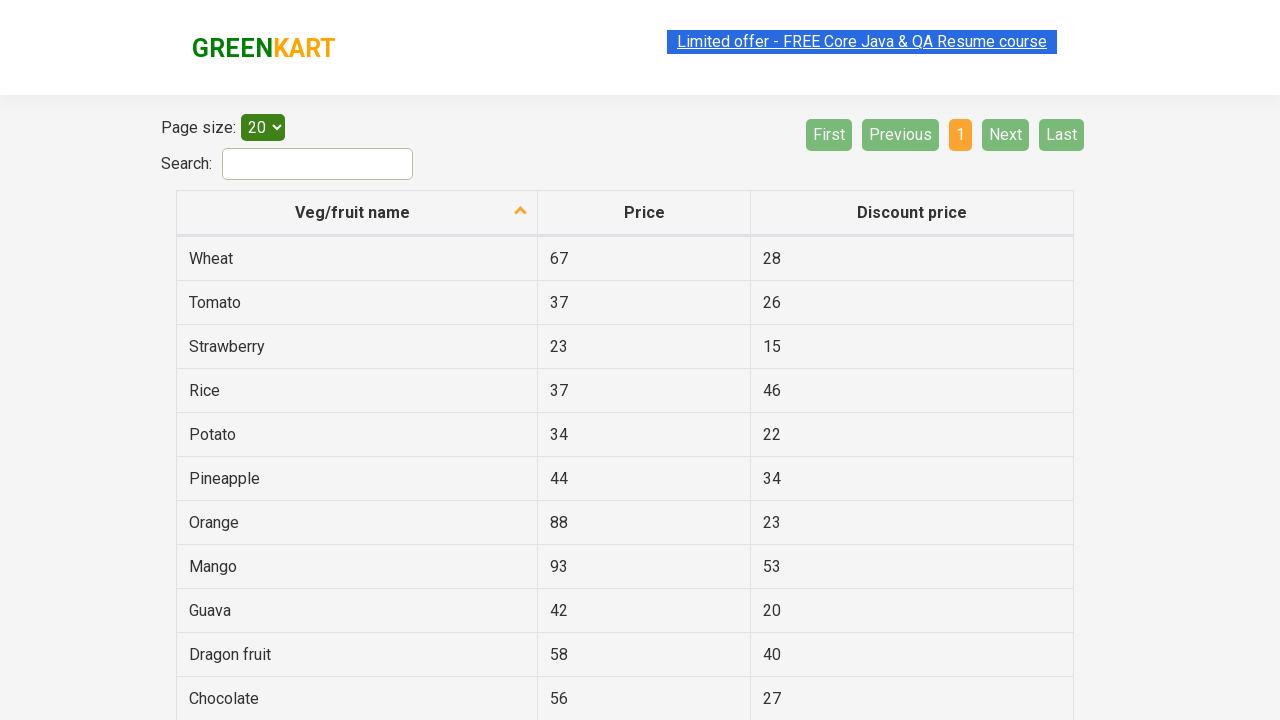

Extracted initial unsorted data from first column
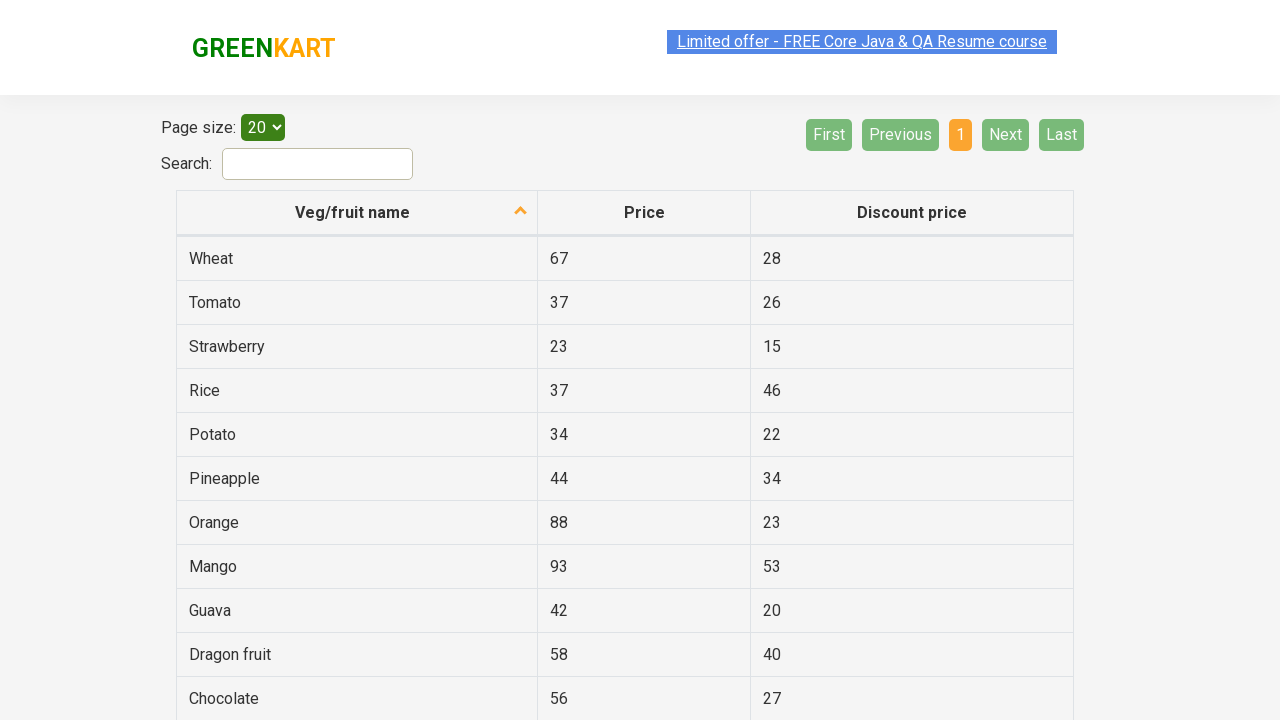

Clicked on column header to sort by Veg/fruit name at (357, 213) on xpath=//th[@aria-label='Veg/fruit name: activate to sort column ascending']
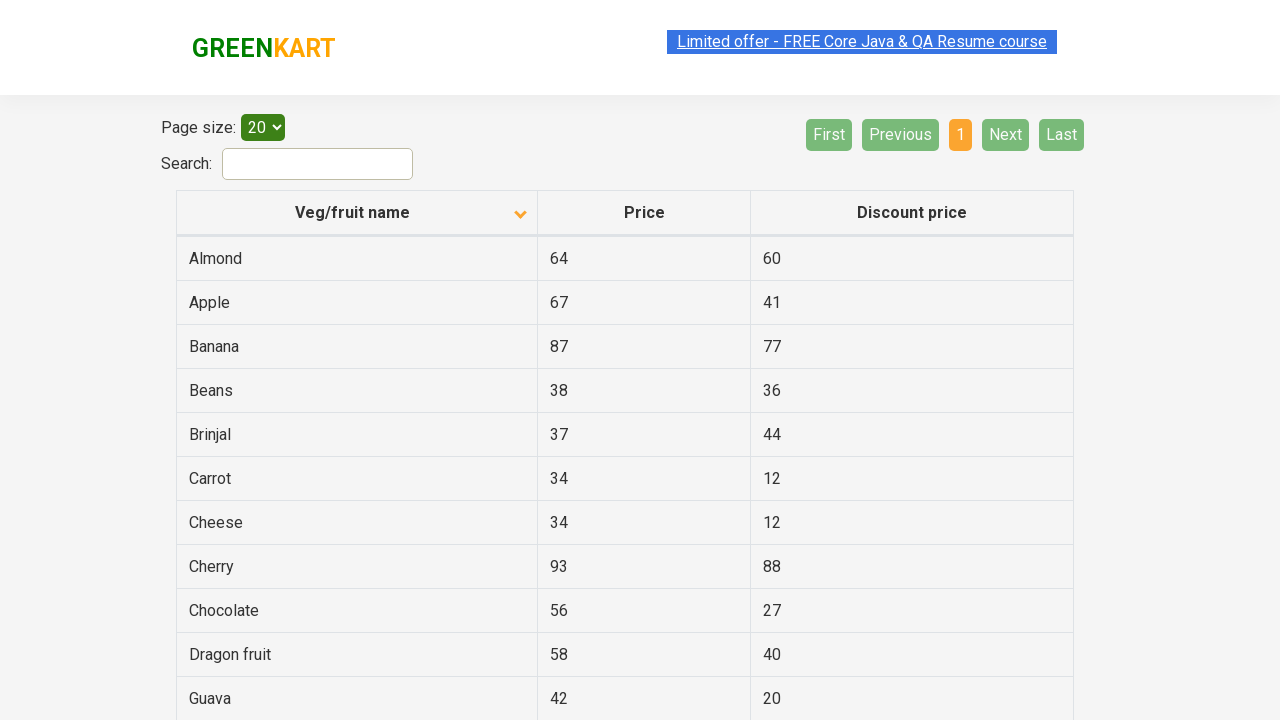

Waited for sorting operation to complete
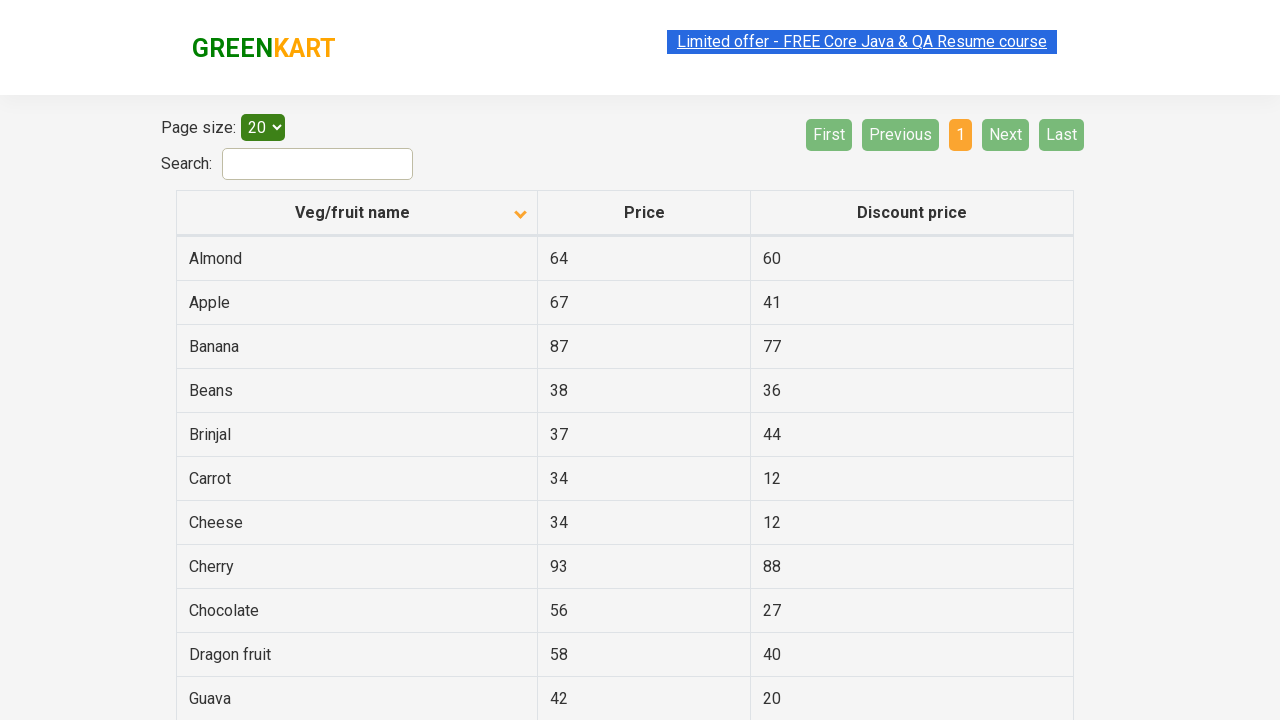

Located all elements in first column after sorting
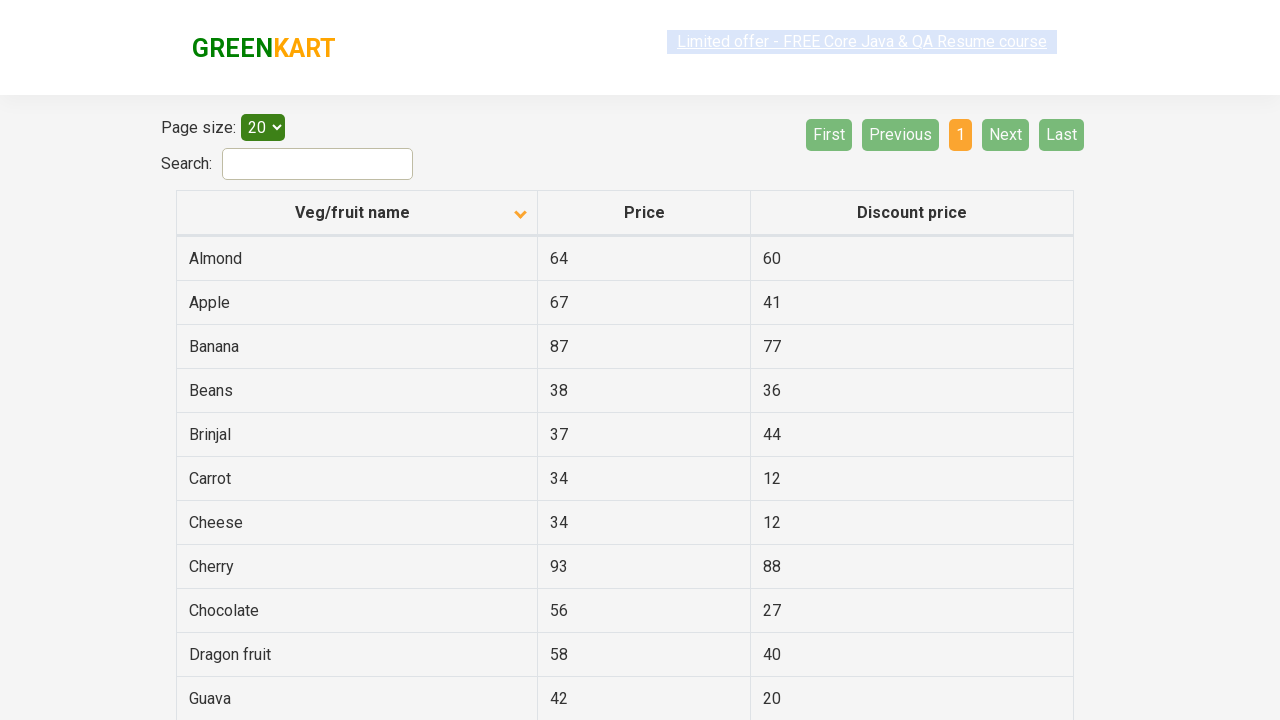

Extracted sorted data from first column
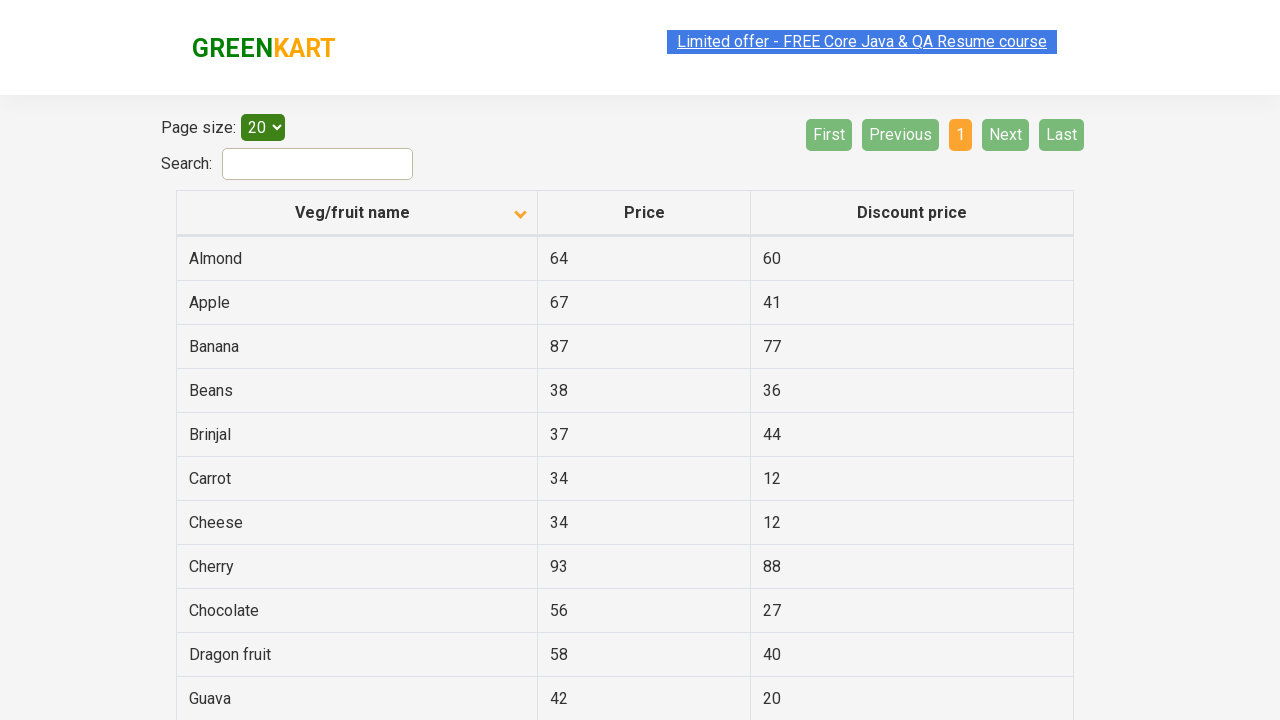

Verified that column data is properly sorted in ascending order
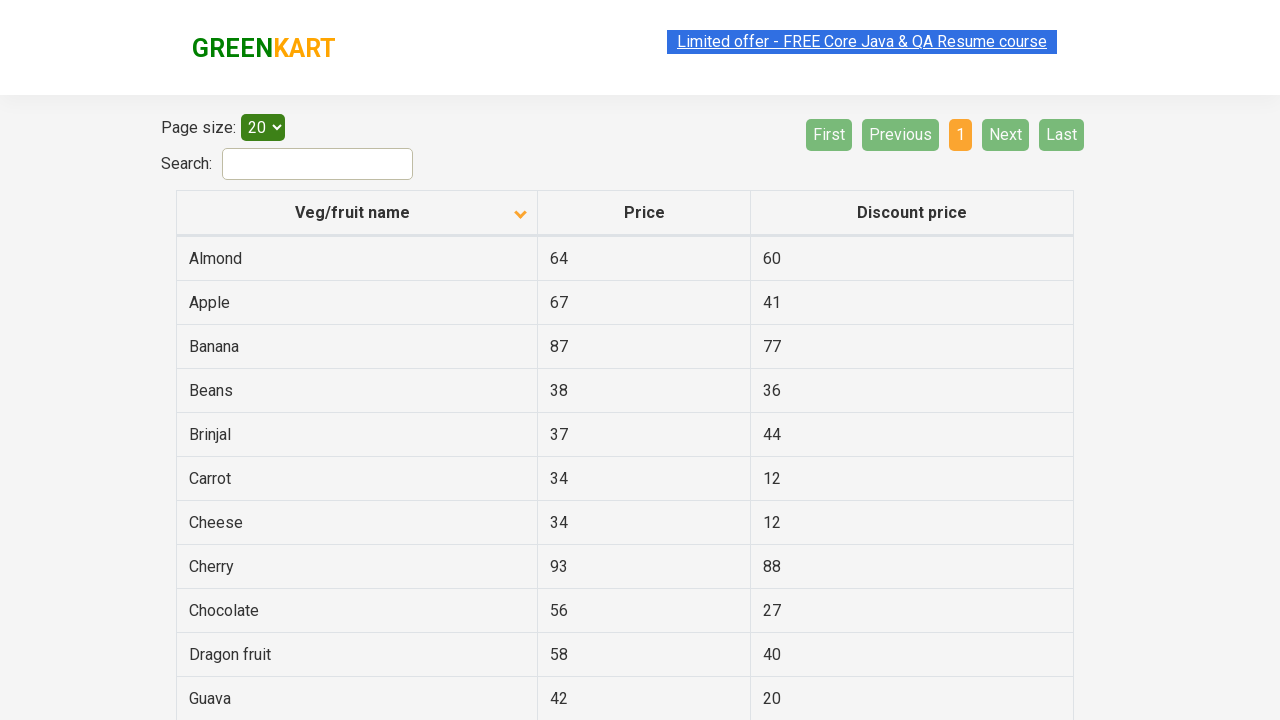

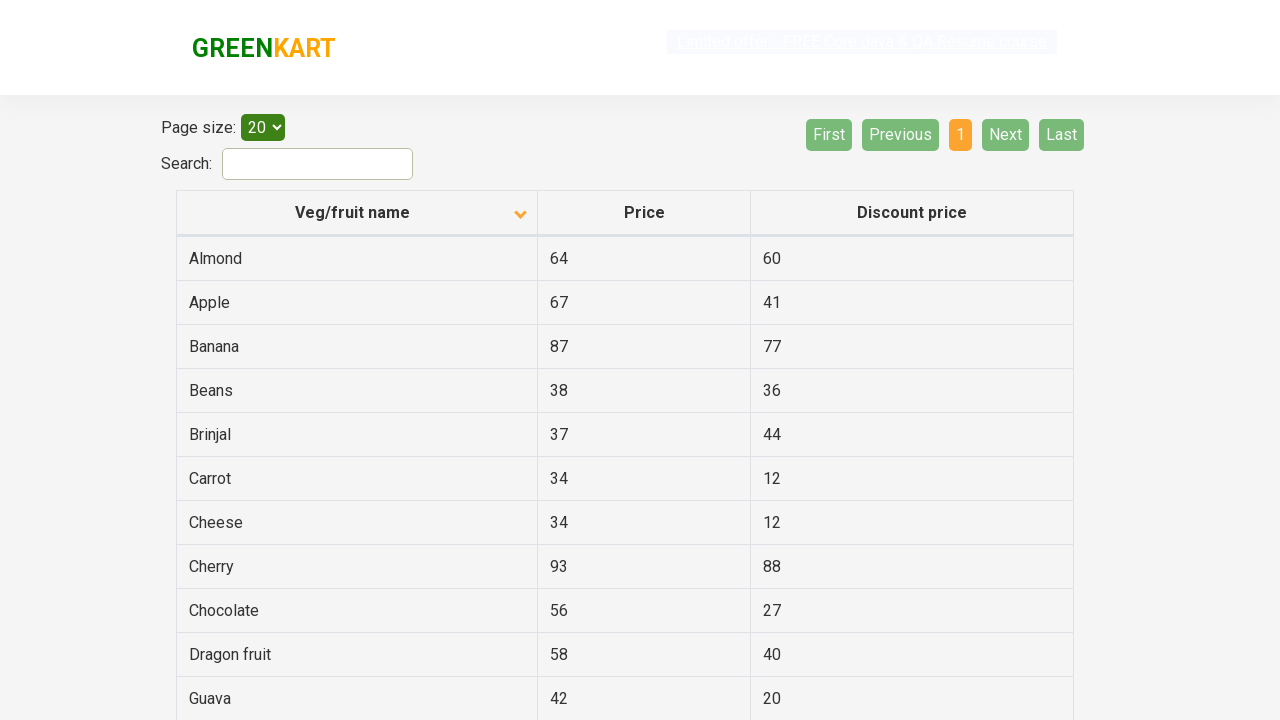